Clicks the About icon to navigate to the About page

Starting URL: https://parabank.parasoft.com/

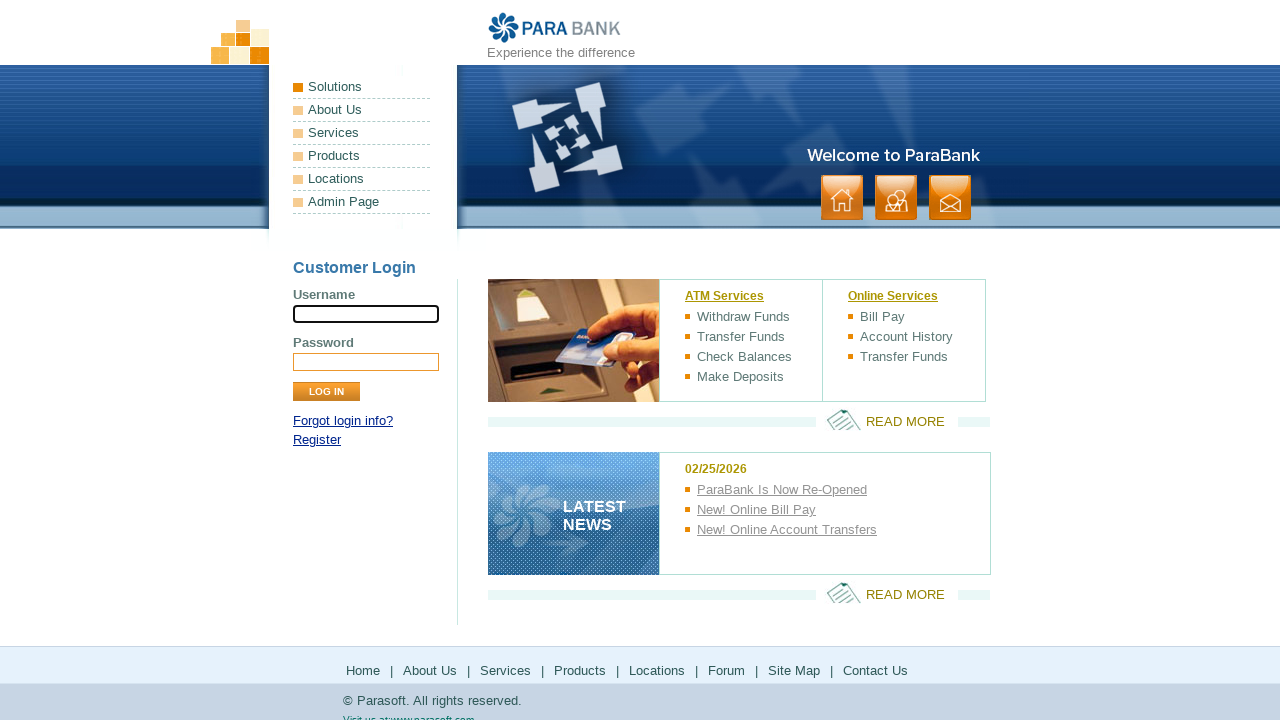

Navigated to ParaBank home page
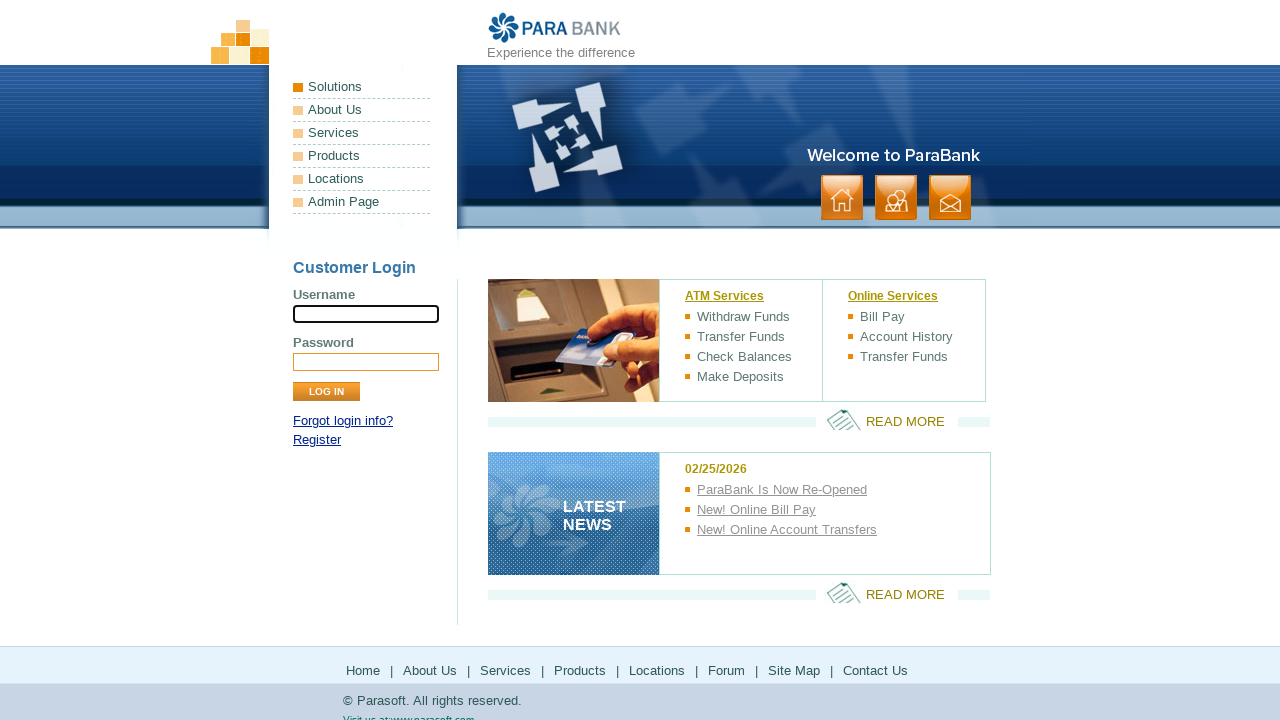

Clicked the About icon to navigate to the About page at (362, 110) on a[href*='about.htm']
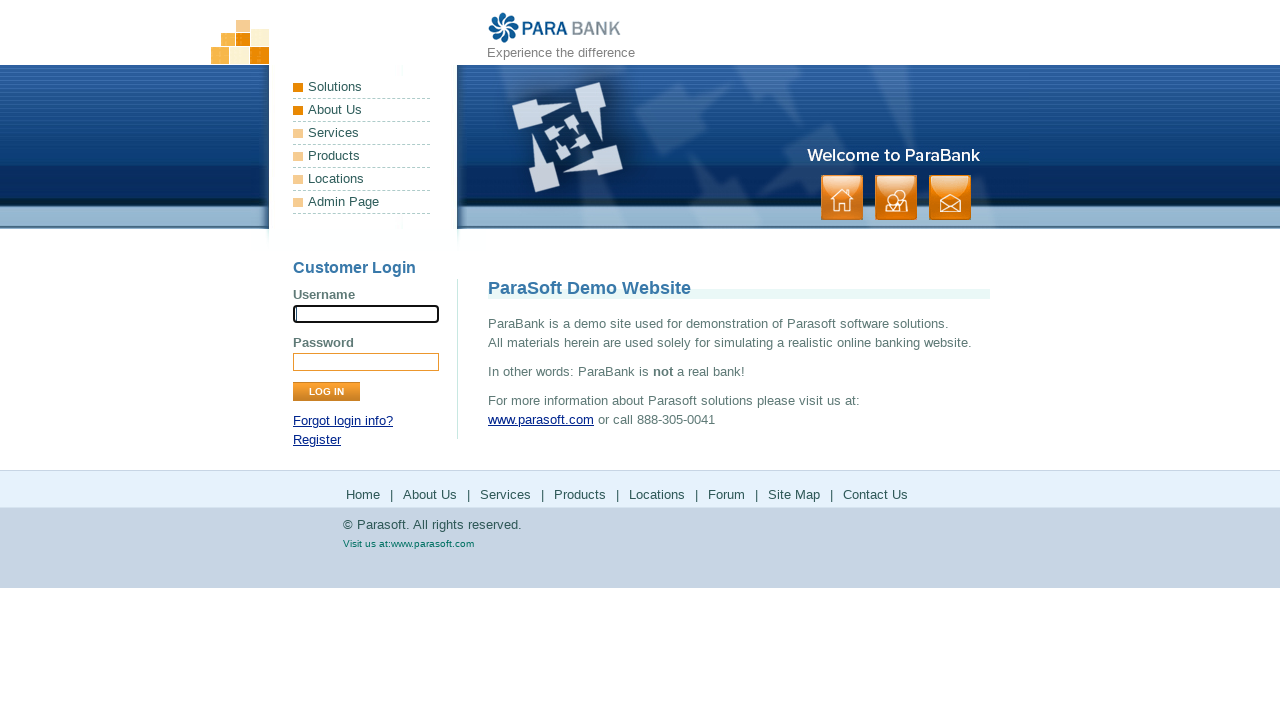

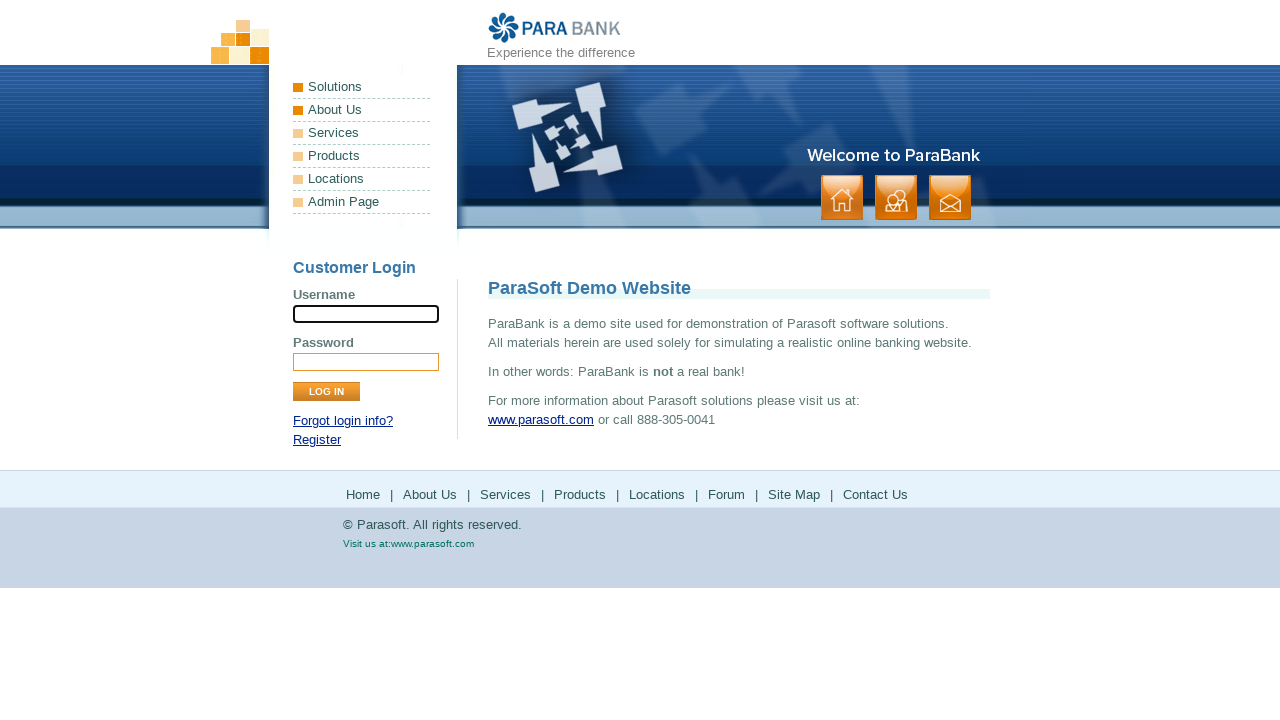